Tests password field with numbers and special characters at length lesser than 10

Starting URL: https://buggy.justtestit.org/register

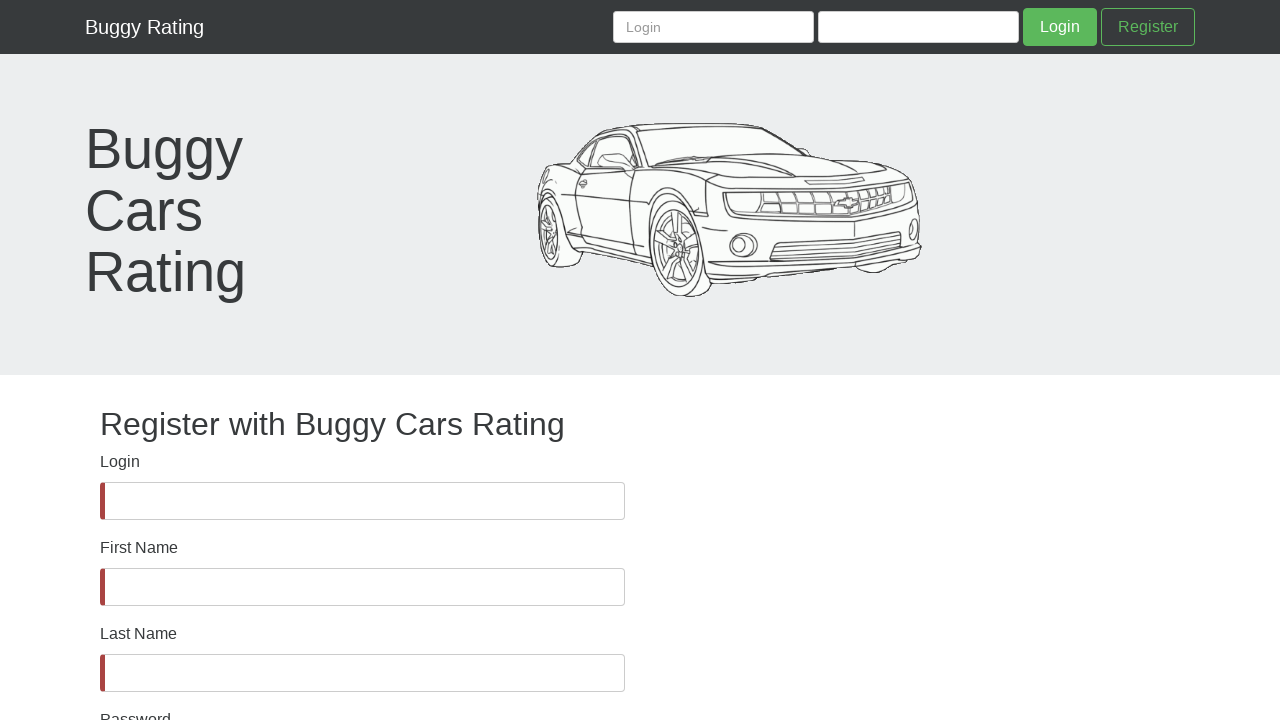

Password field became visible
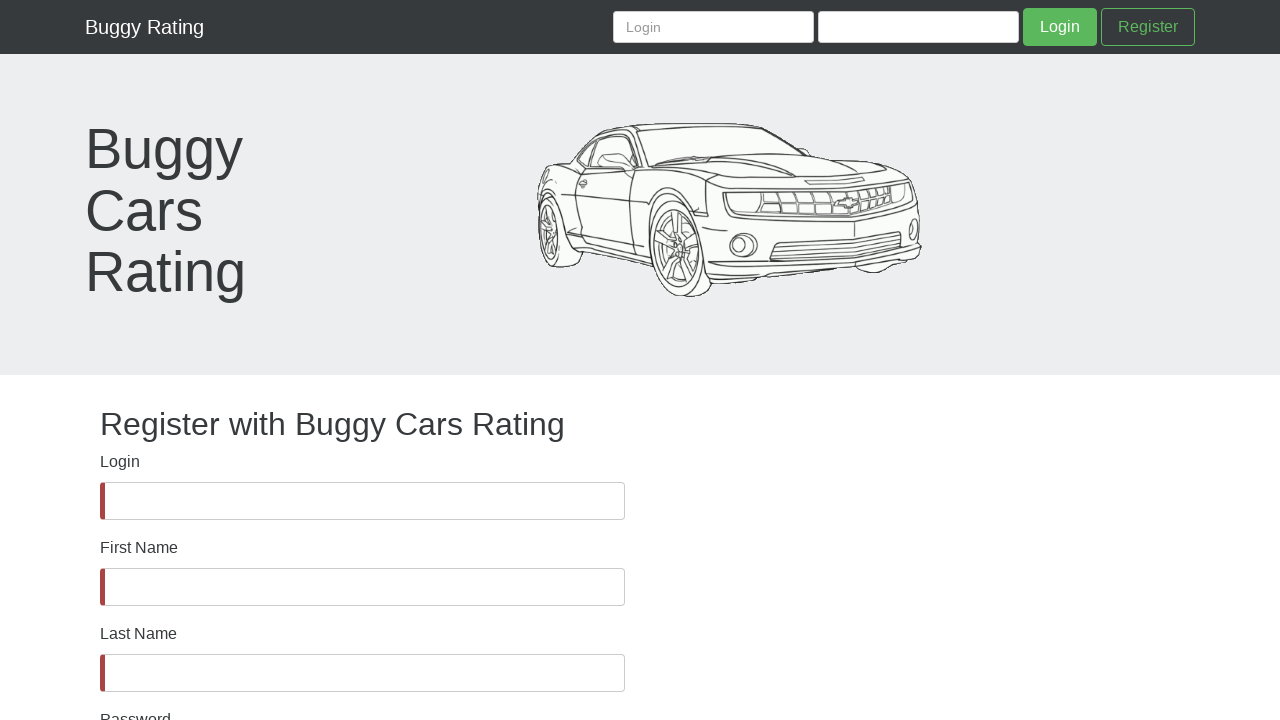

Filled password field with numbers and special characters: '6262#$%^' (length: 8, less than 10) on #password
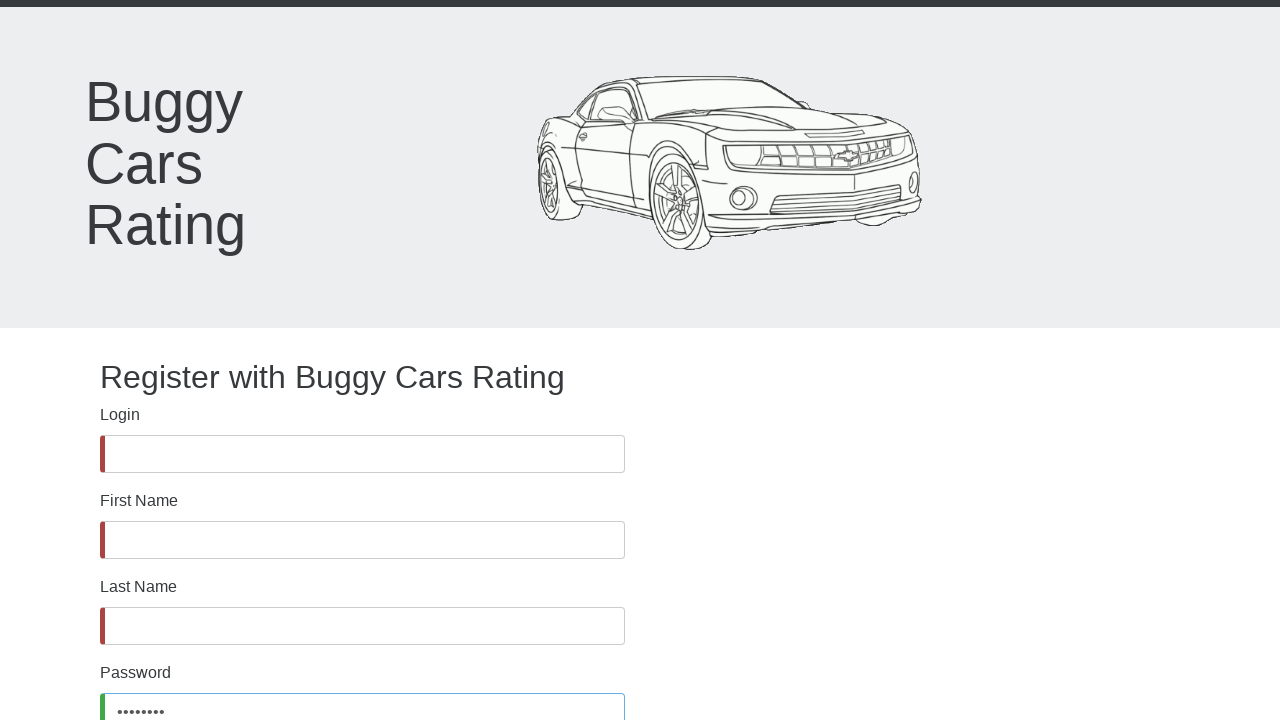

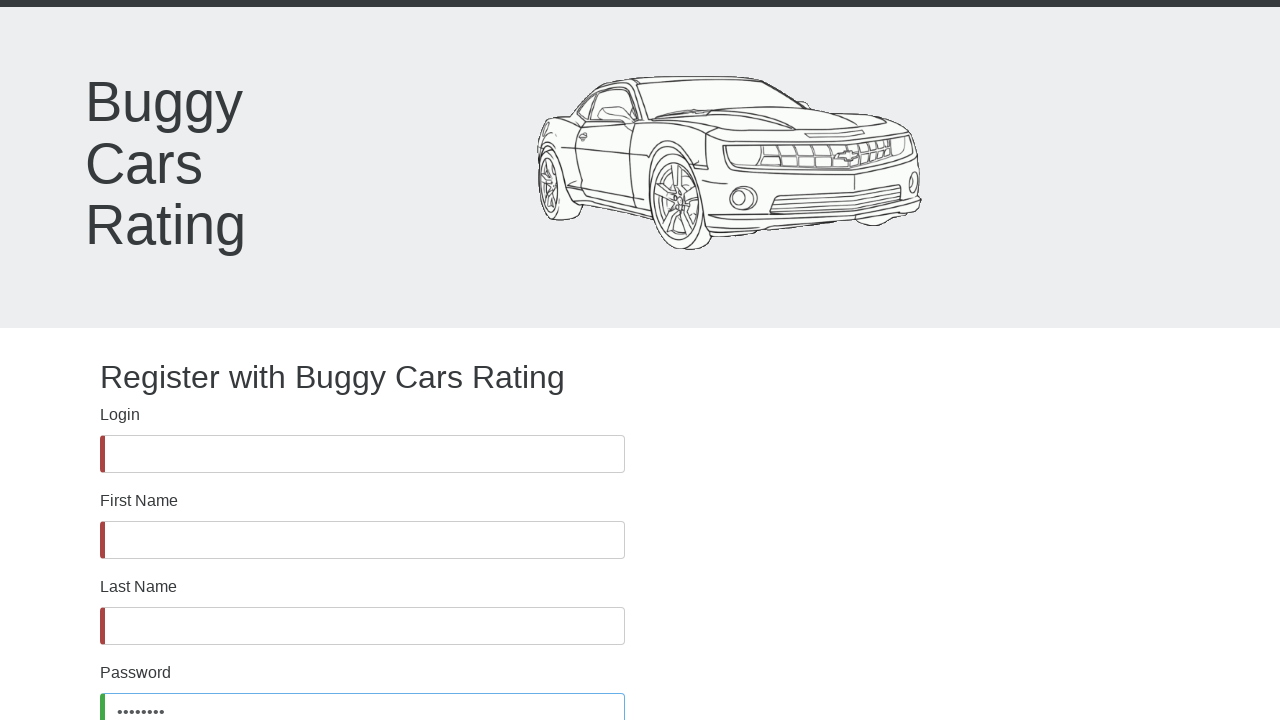